Tests browser window handling by clicking a button to open a new tab and switching to it

Starting URL: https://demoqa.com/browser-windows

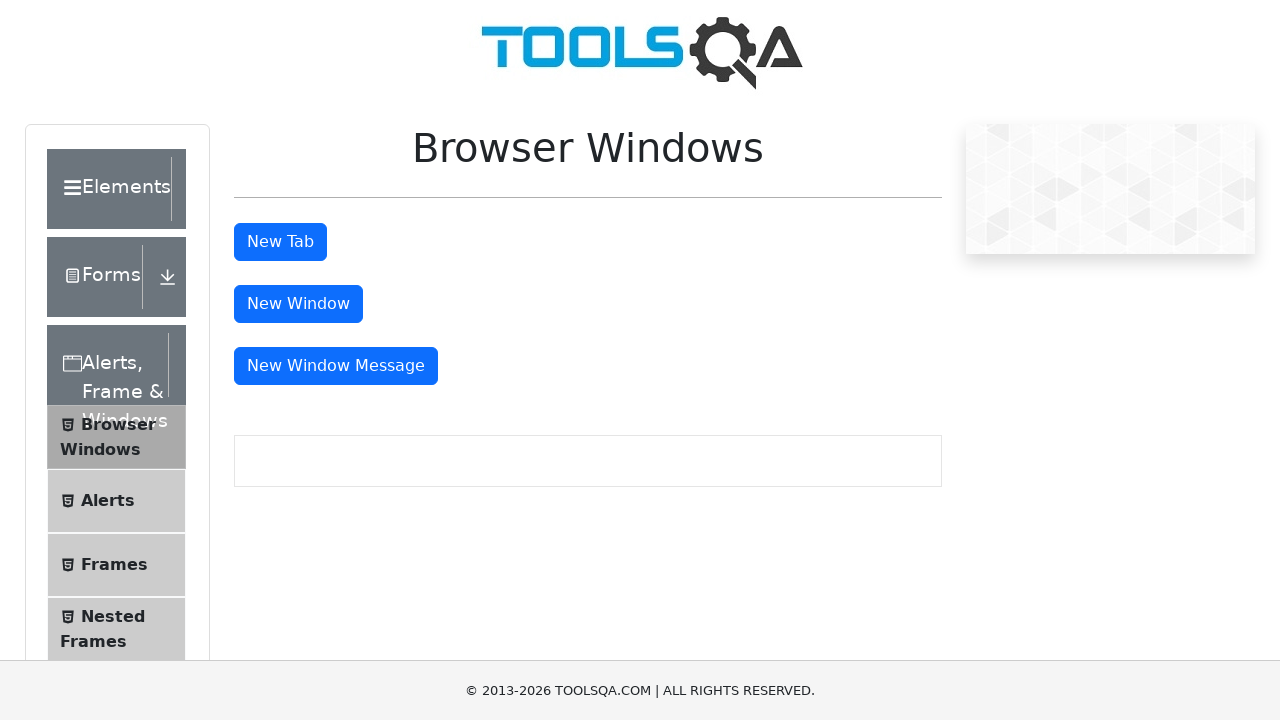

Clicked tab button to open new window/tab at (280, 242) on #tabButton
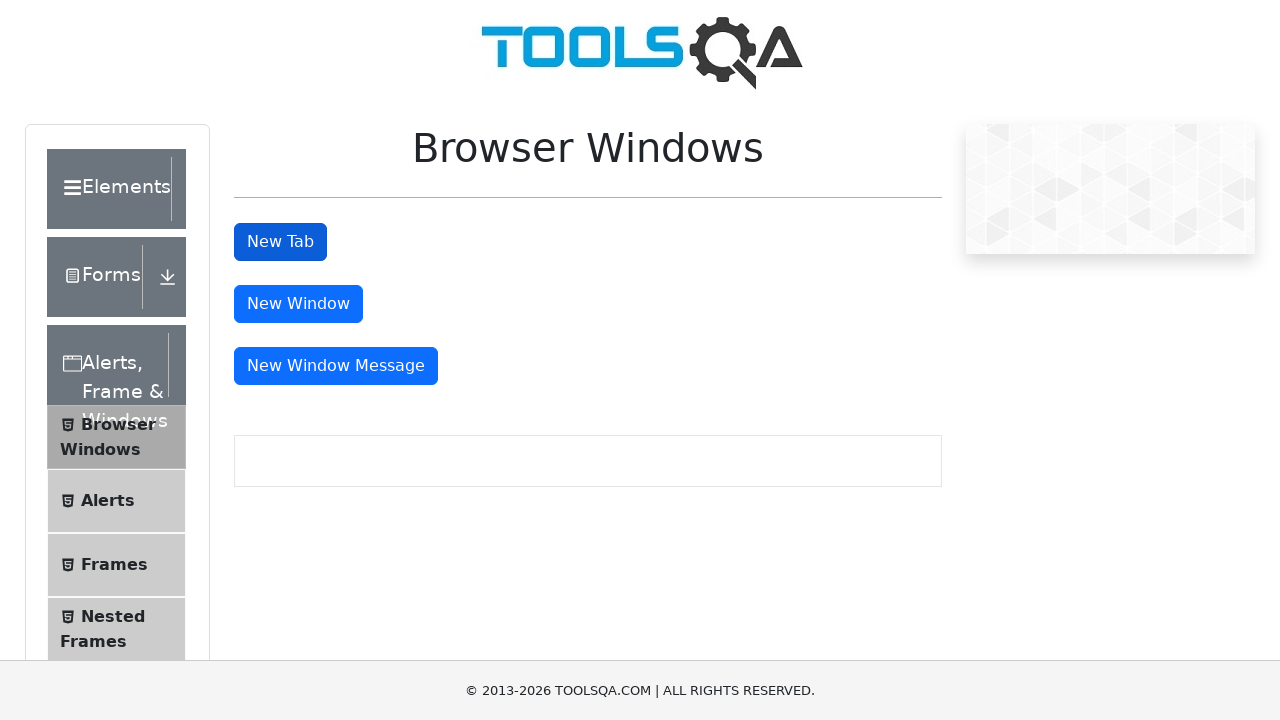

New page/tab opened and captured
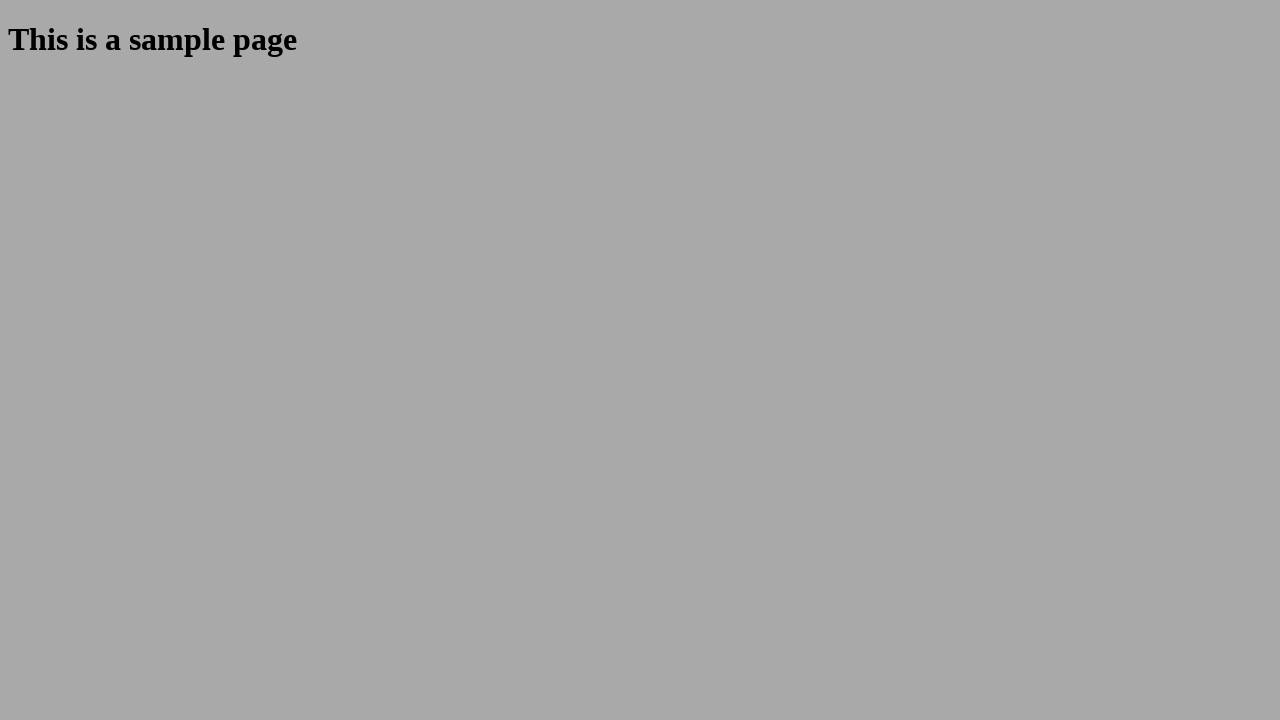

New page fully loaded
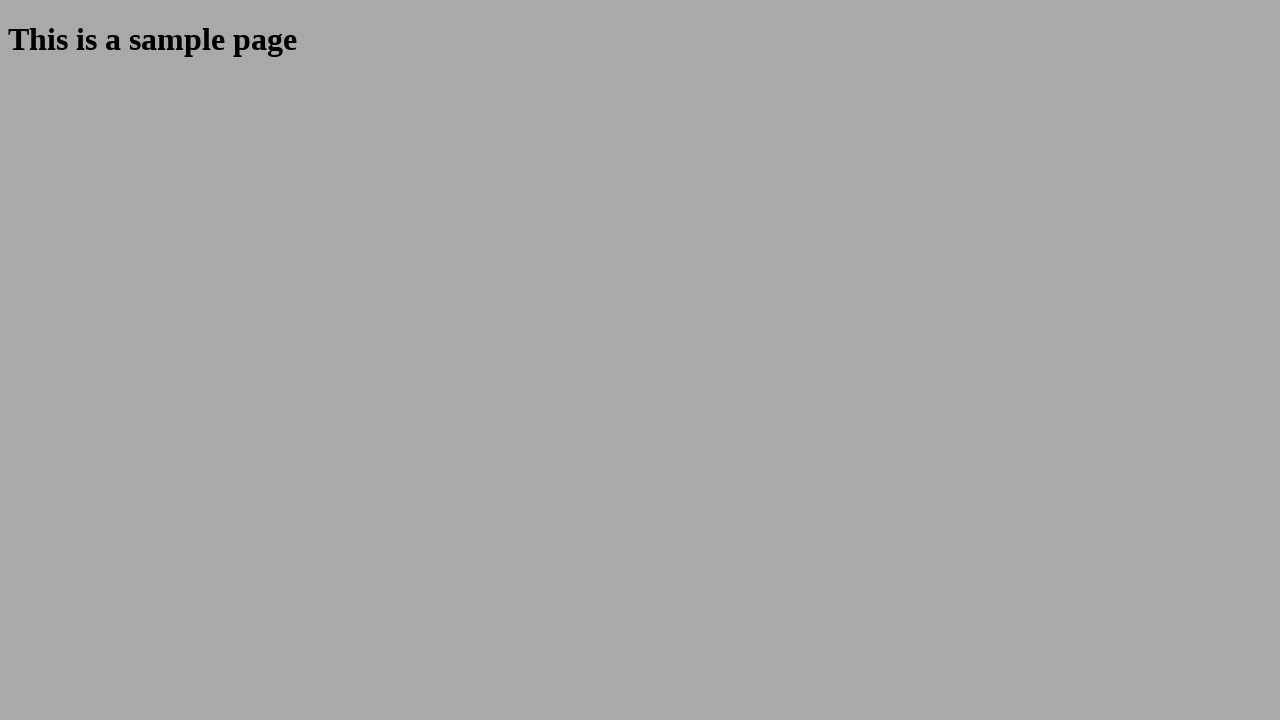

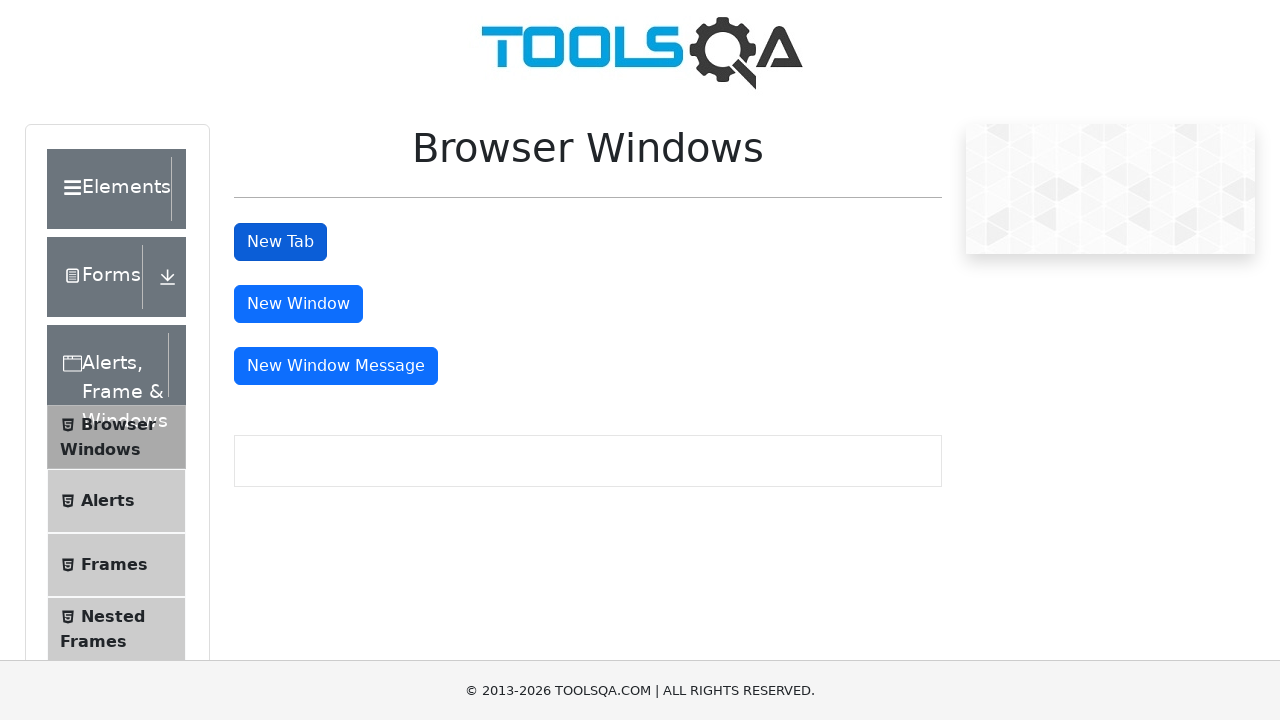